Tests browser window handling by clicking a link that opens a new window, then iterates through all windows and closes specific ones based on their title.

Starting URL: https://opensource-demo.orangehrmlive.com/web/index.php/auth/login

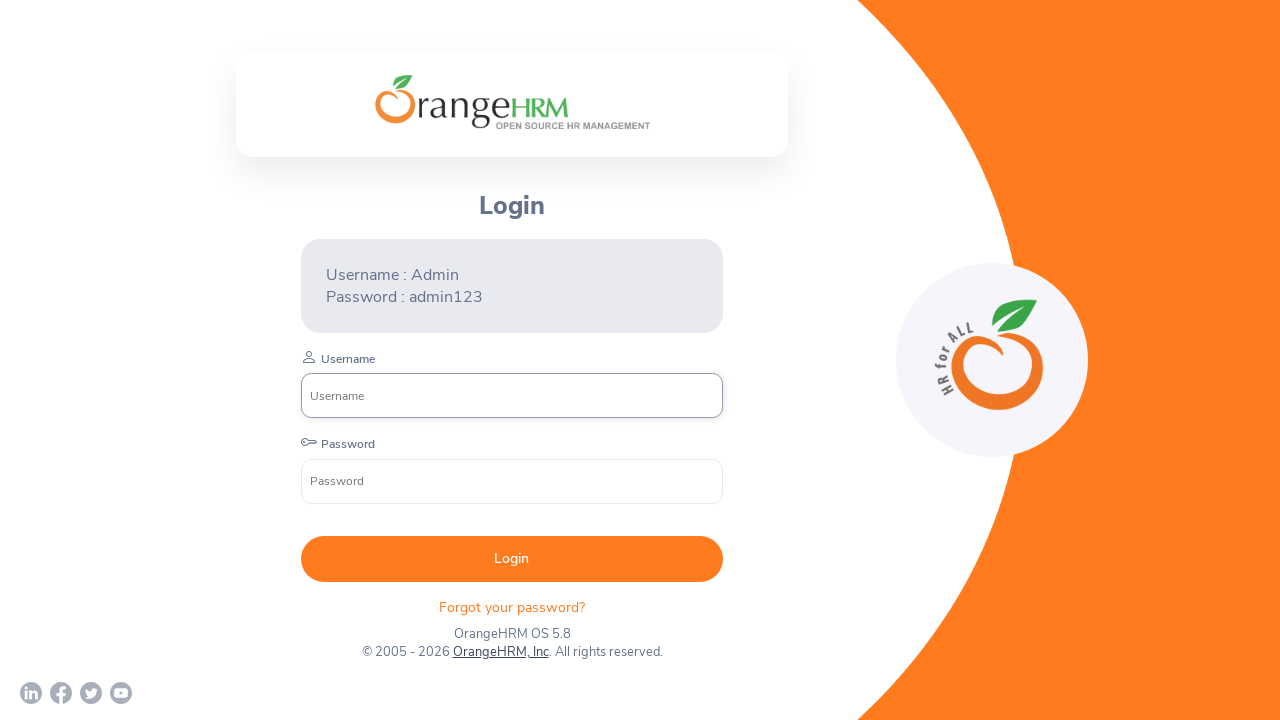

Clicked OrangeHRM, Inc link to open new window at (500, 652) on xpath=//a[normalize-space()='OrangeHRM, Inc']
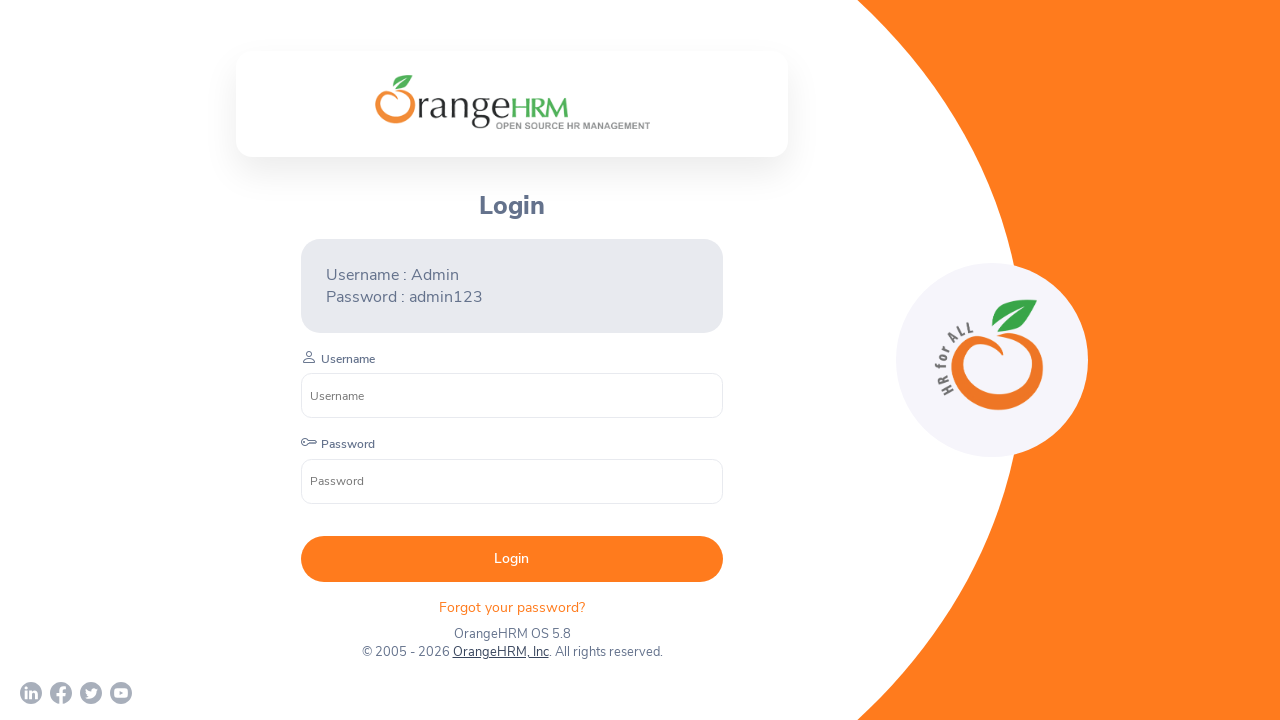

New window opened and captured
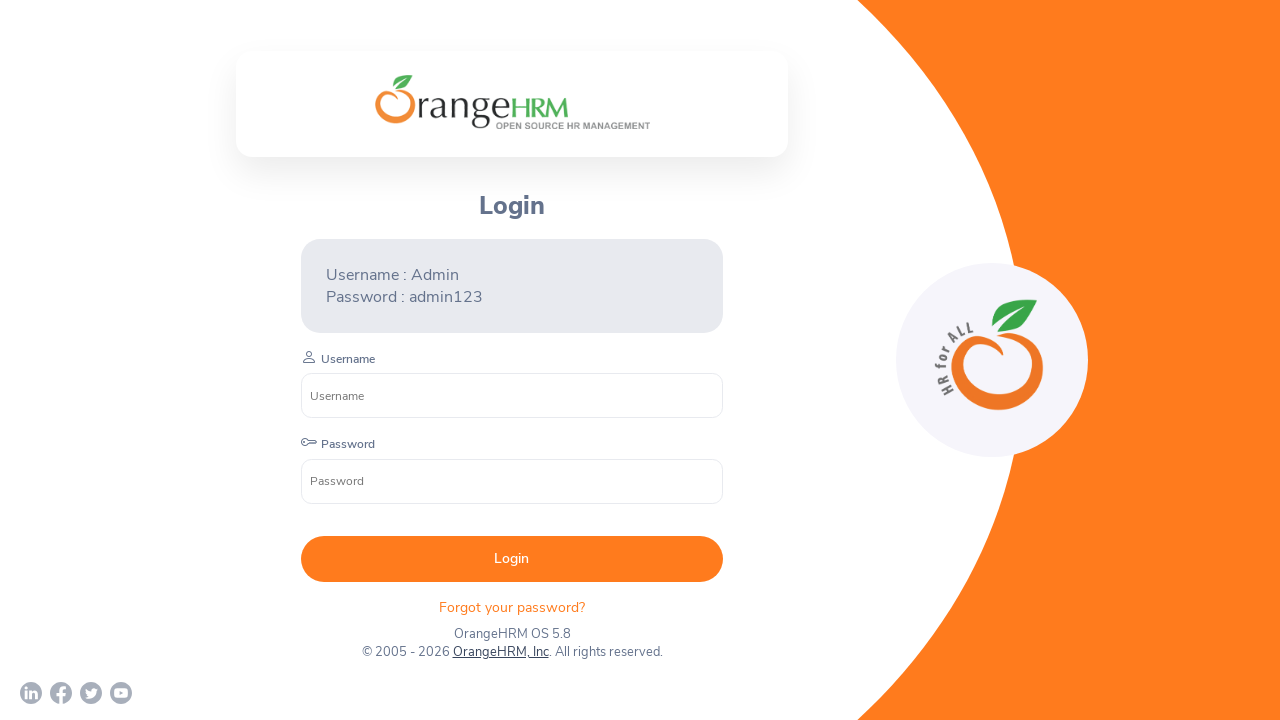

Retrieved all pages from browser context
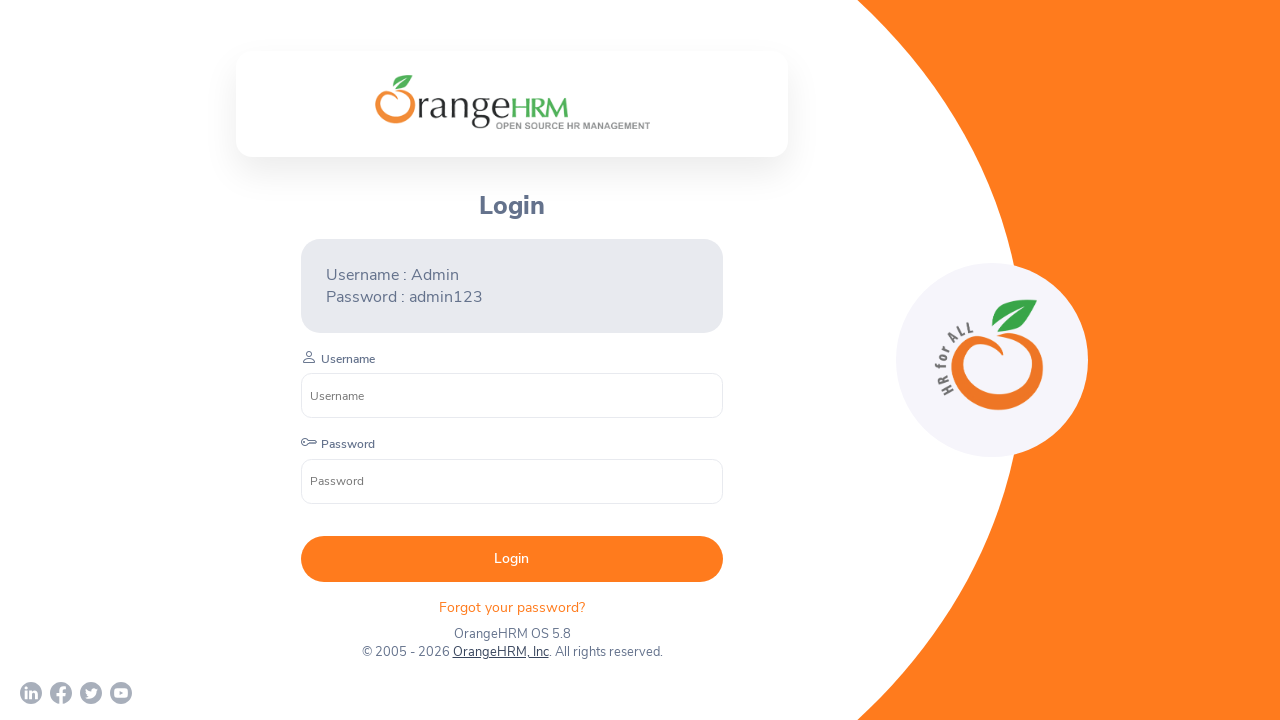

Retrieved page title: 'OrangeHRM'
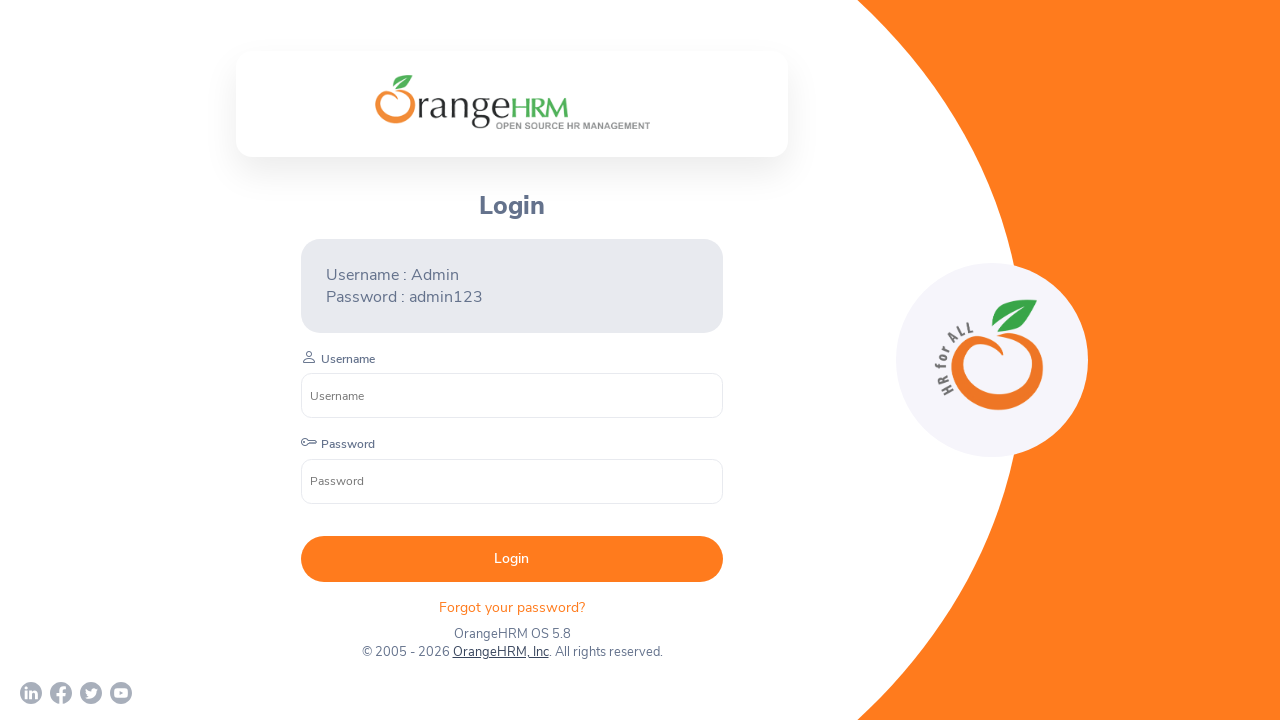

Retrieved page title: 'Human Resources Management Software | HRMS | OrangeHRM'
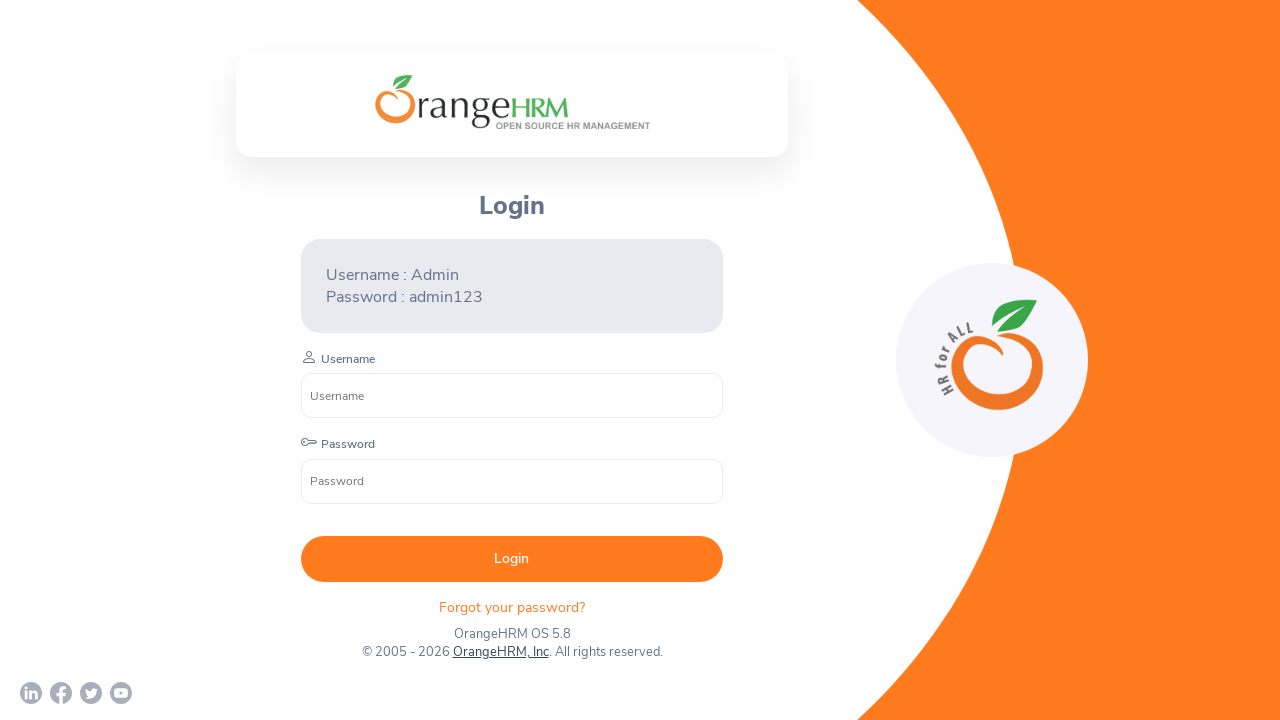

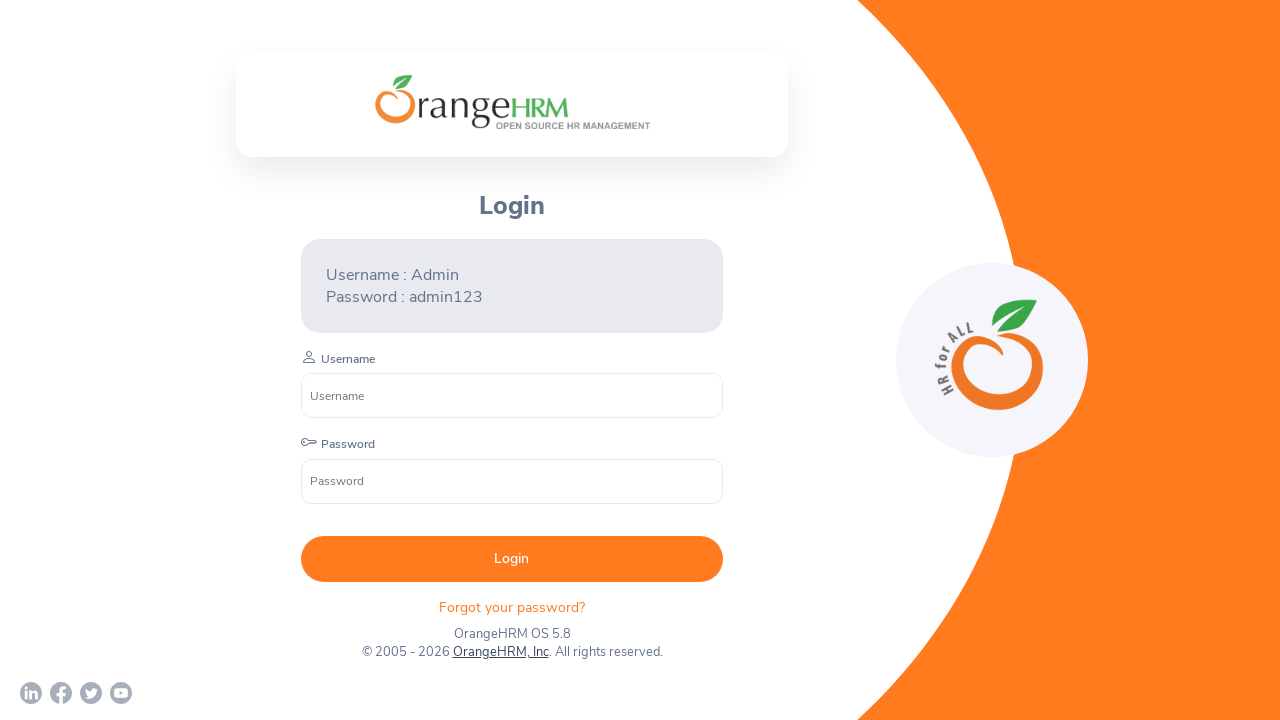